Tests radio button functionality by iterating through a group of radio buttons, clicking each one and verifying the checked state changes appropriately.

Starting URL: http://www.echoecho.com/htmlforms10.htm

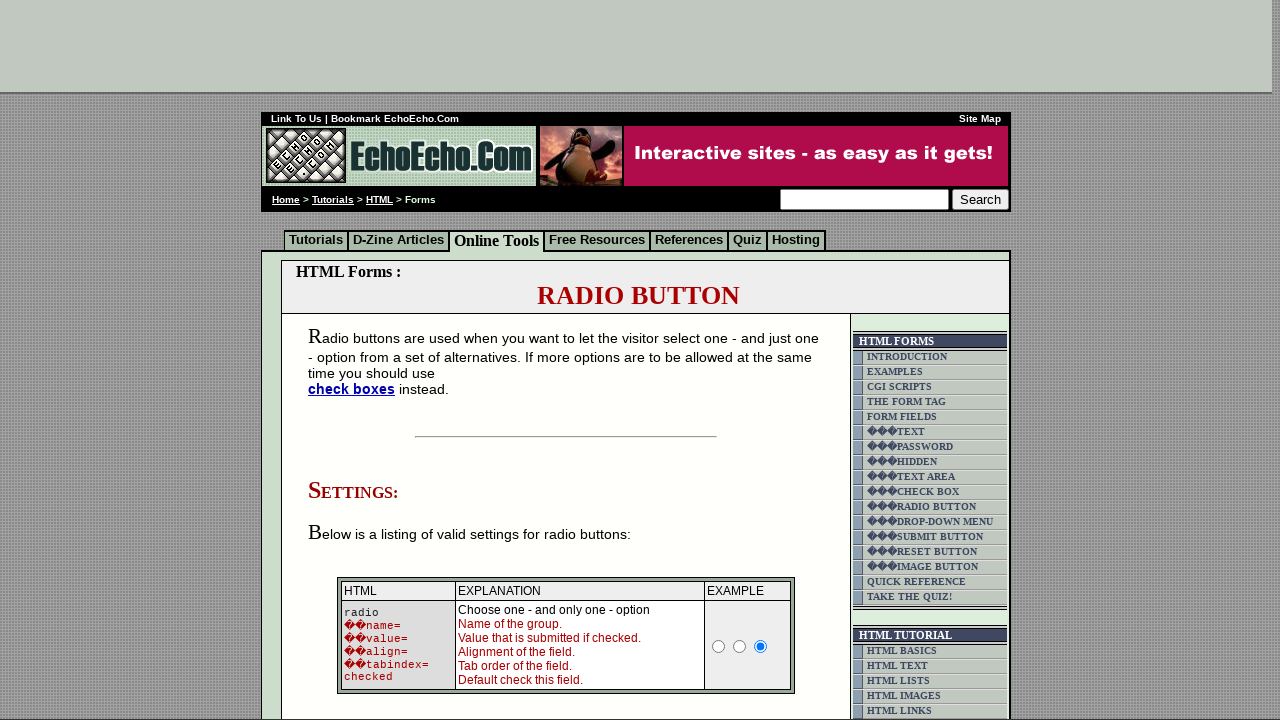

Radio button group loaded
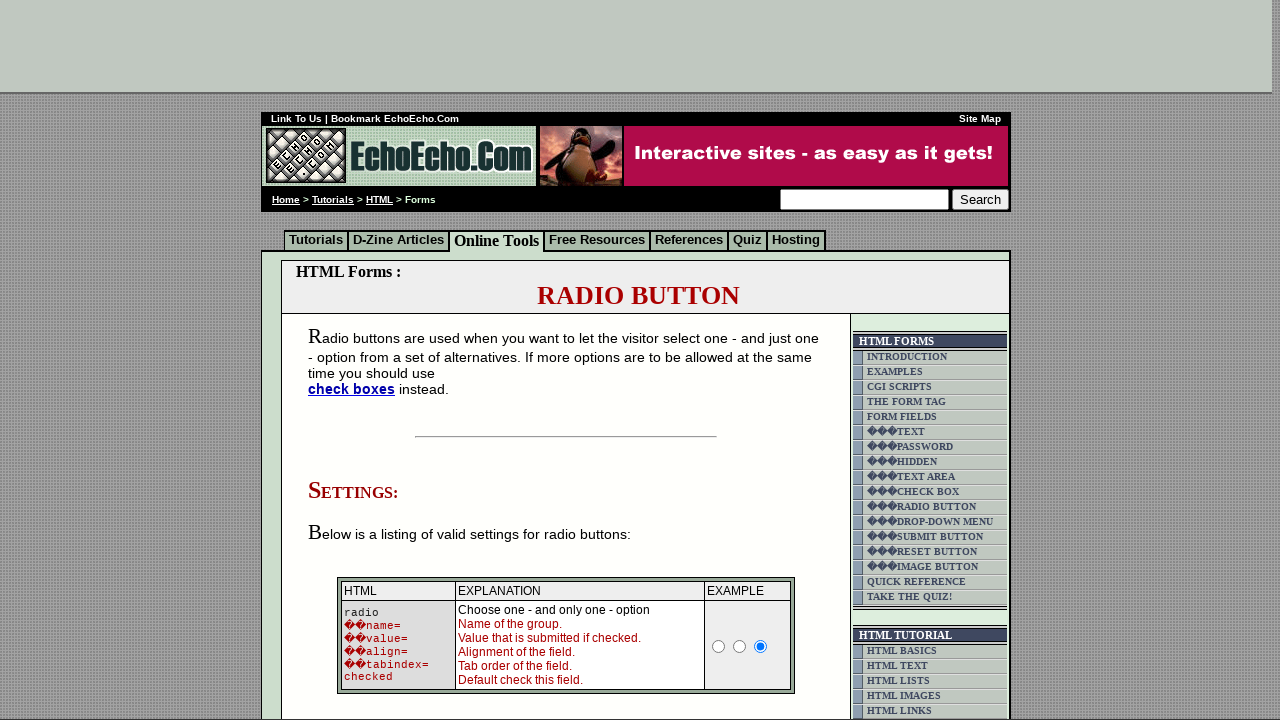

Located all radio buttons in group1
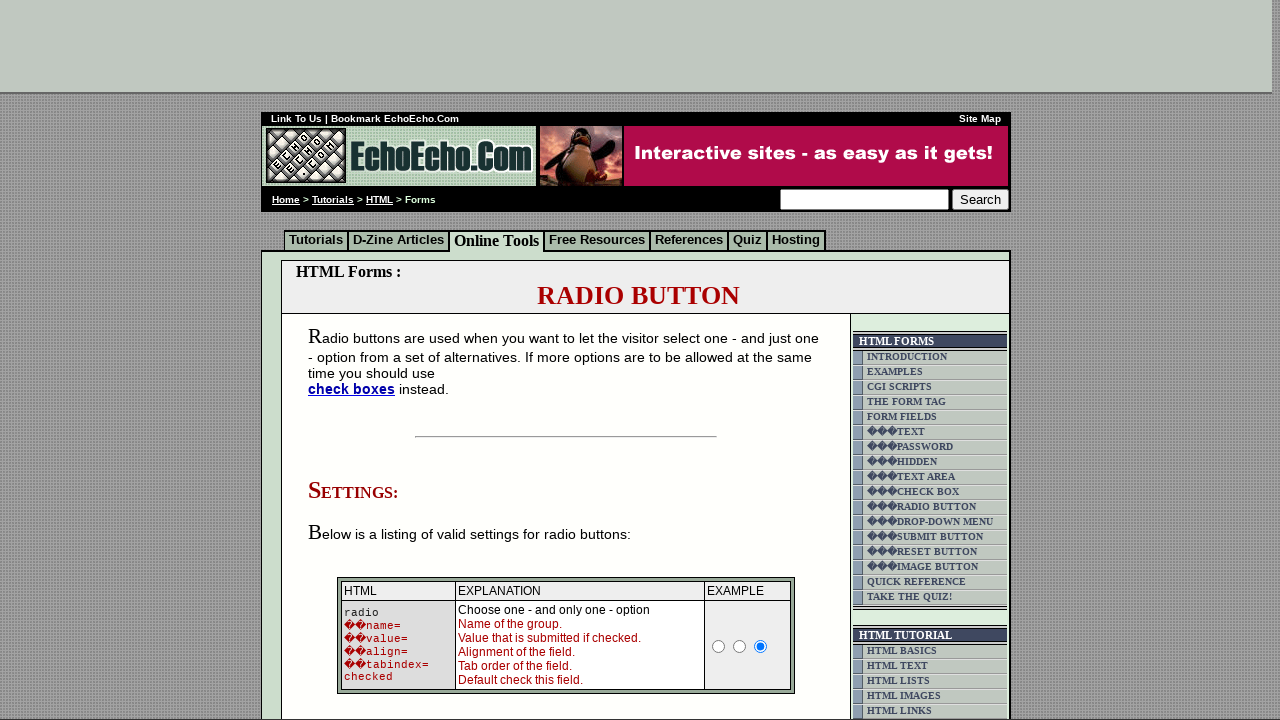

Found 3 radio buttons in the group
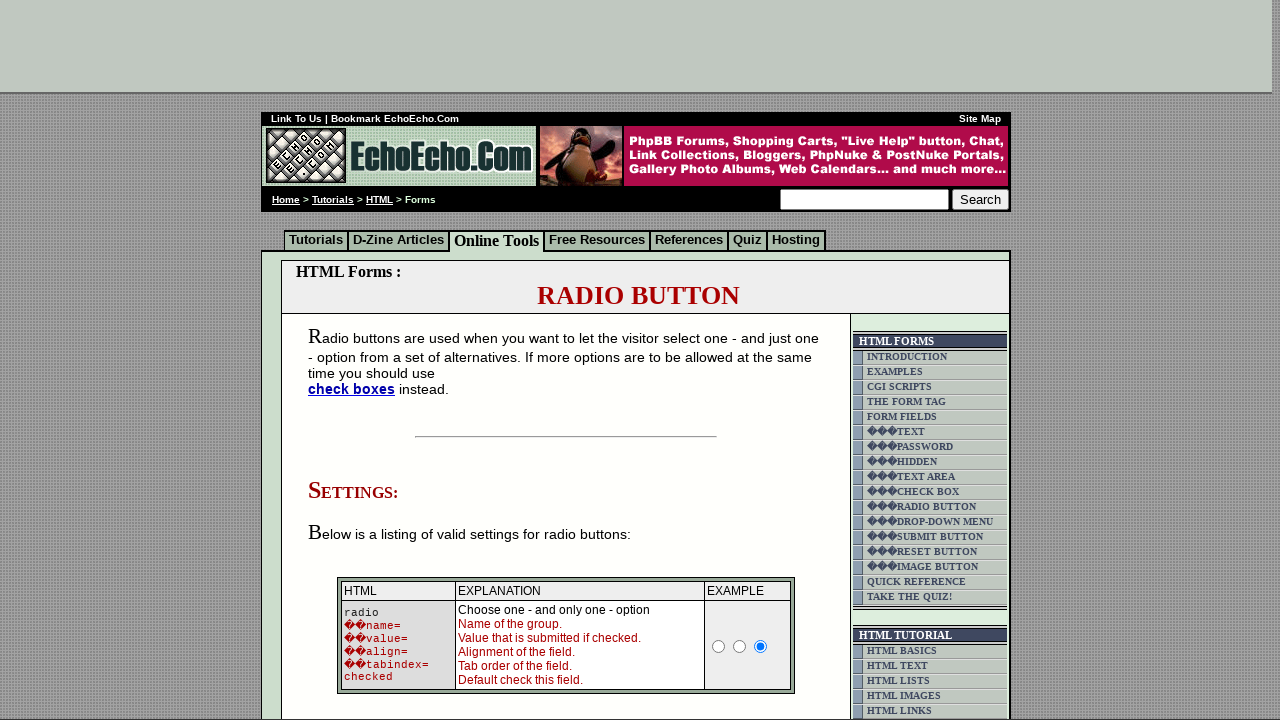

Clicked radio button 1 of 3 at (356, 360) on input[name='group1'] >> nth=0
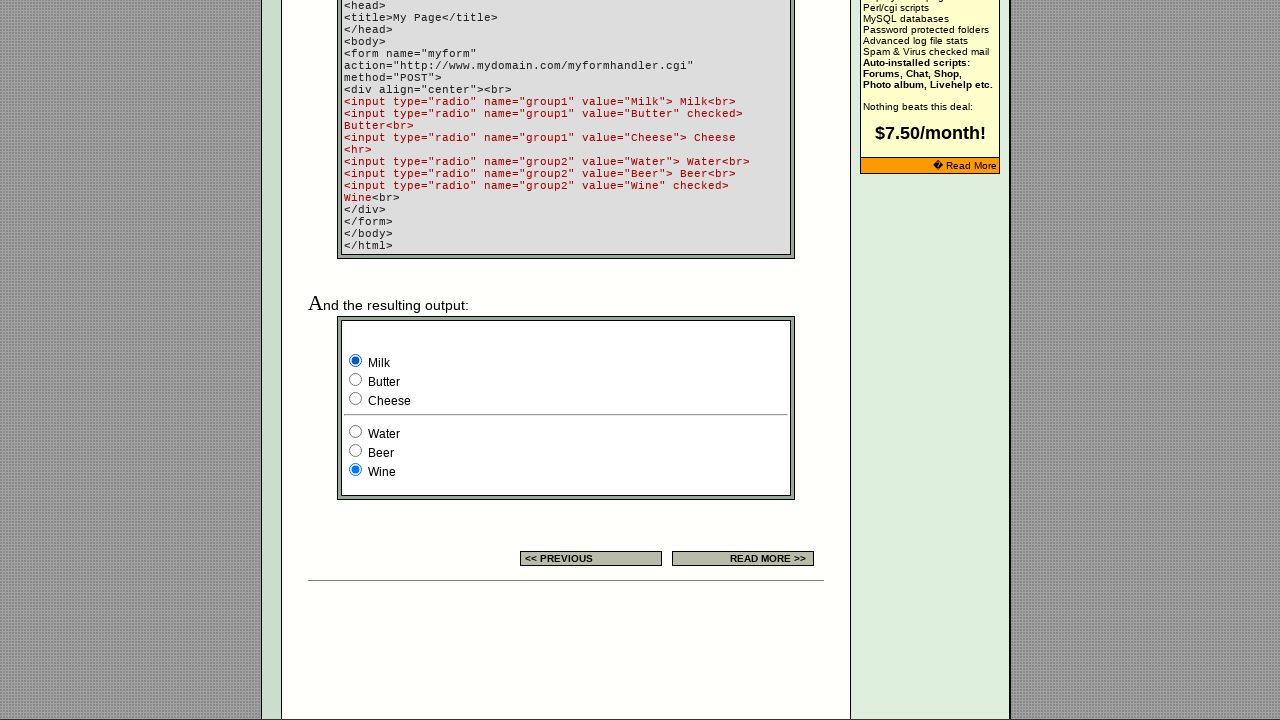

Verified radio button 1 is now checked
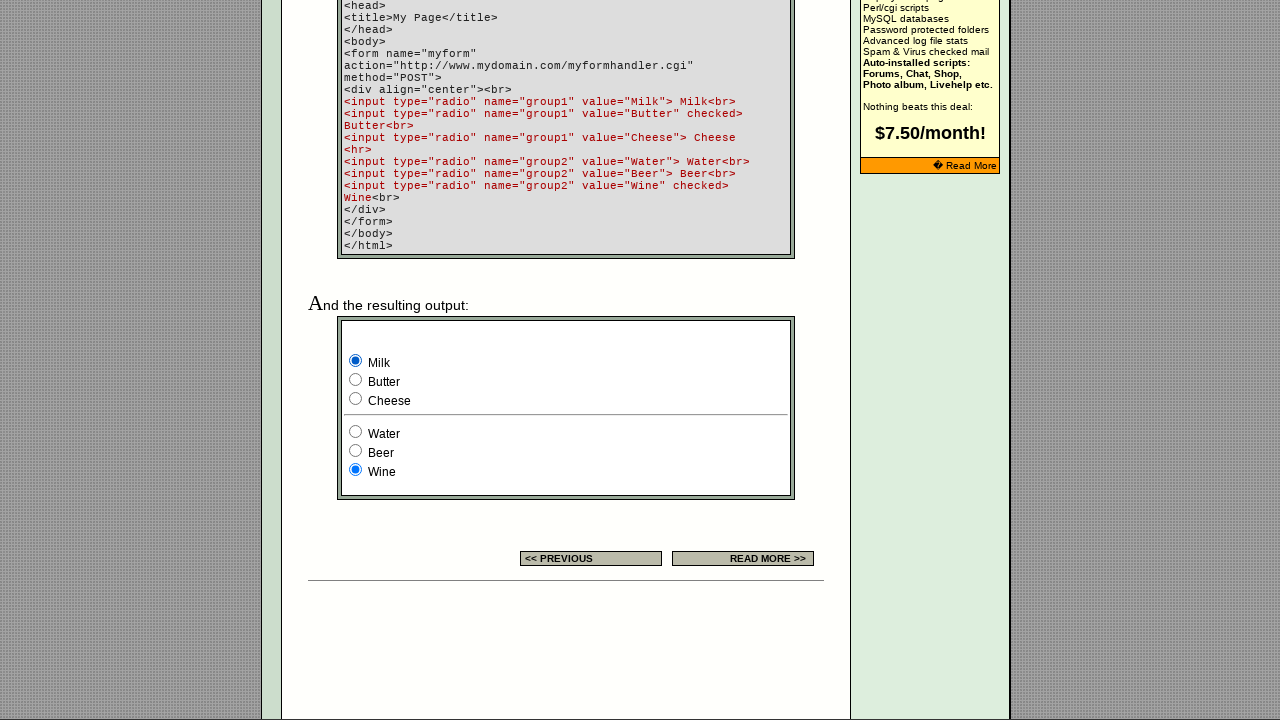

Clicked radio button 2 of 3 at (356, 380) on input[name='group1'] >> nth=1
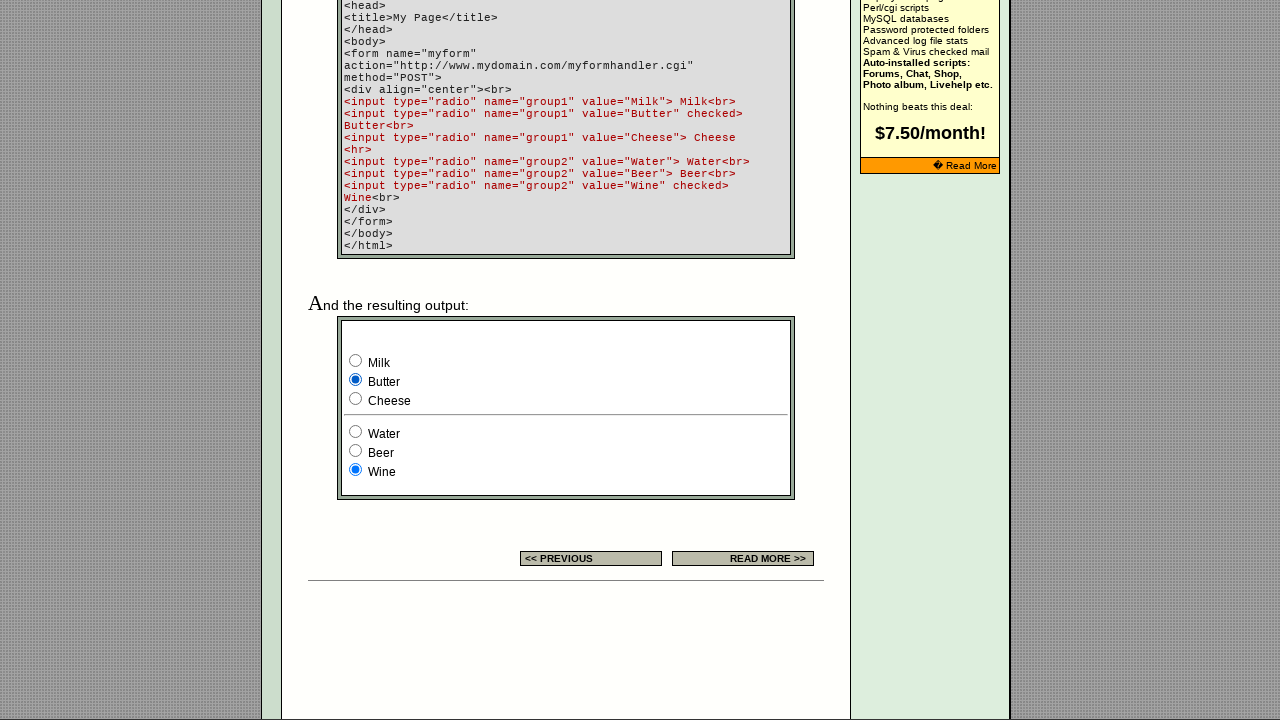

Verified radio button 2 is now checked
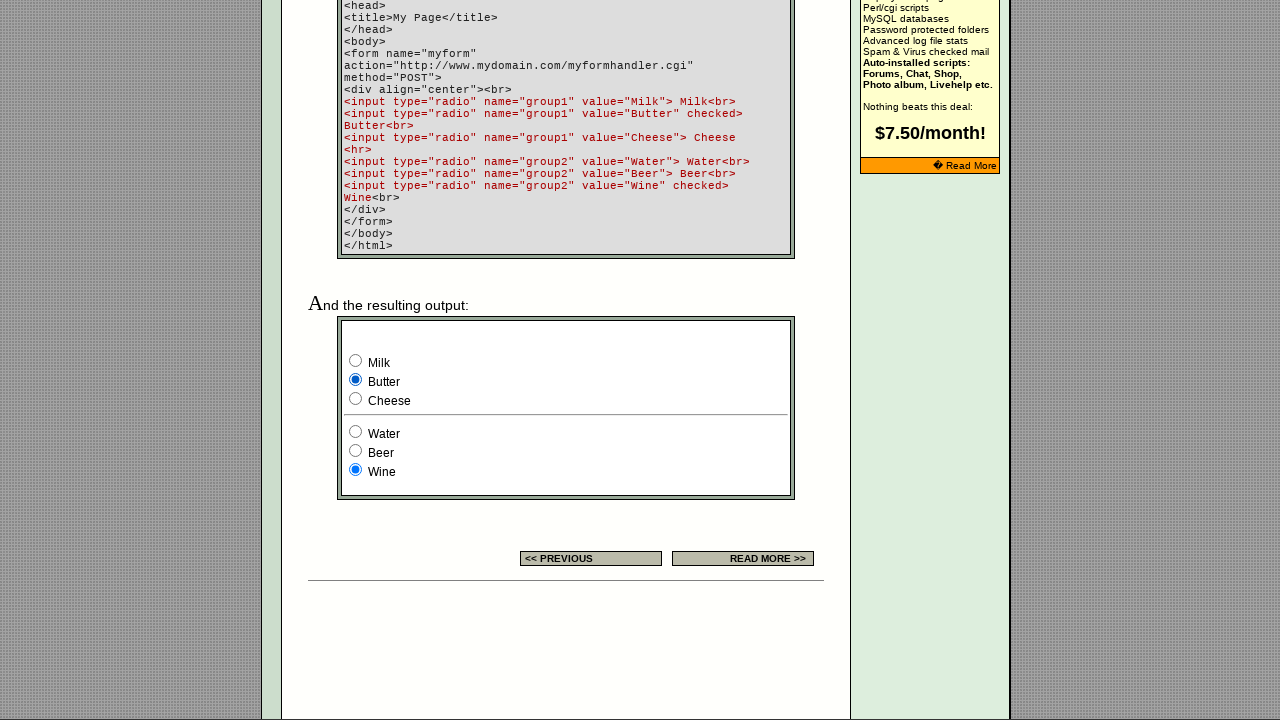

Clicked radio button 3 of 3 at (356, 398) on input[name='group1'] >> nth=2
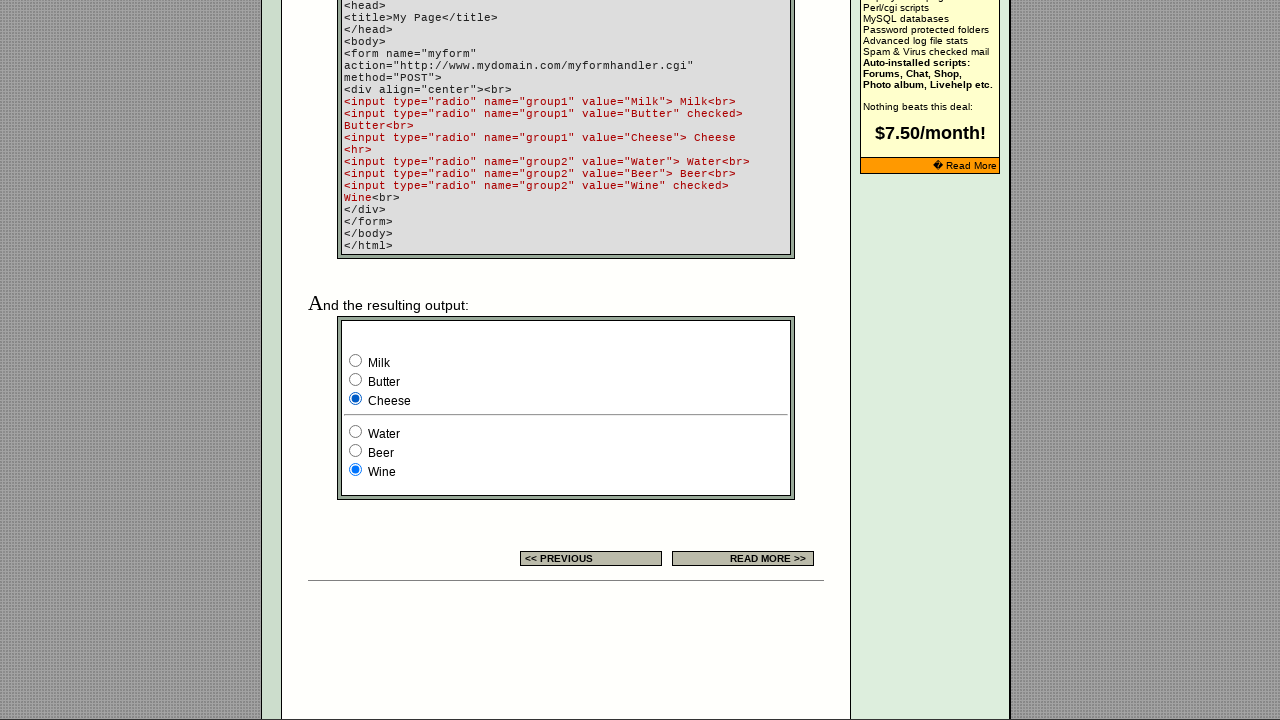

Verified radio button 3 is now checked
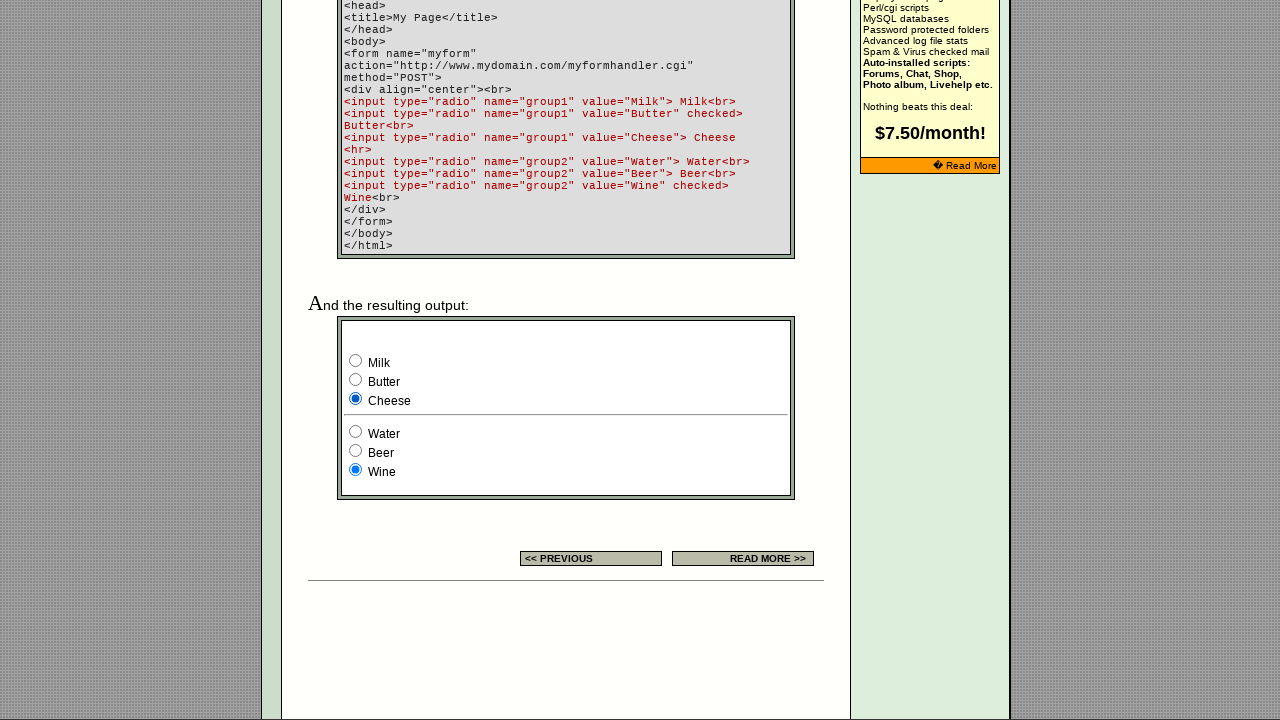

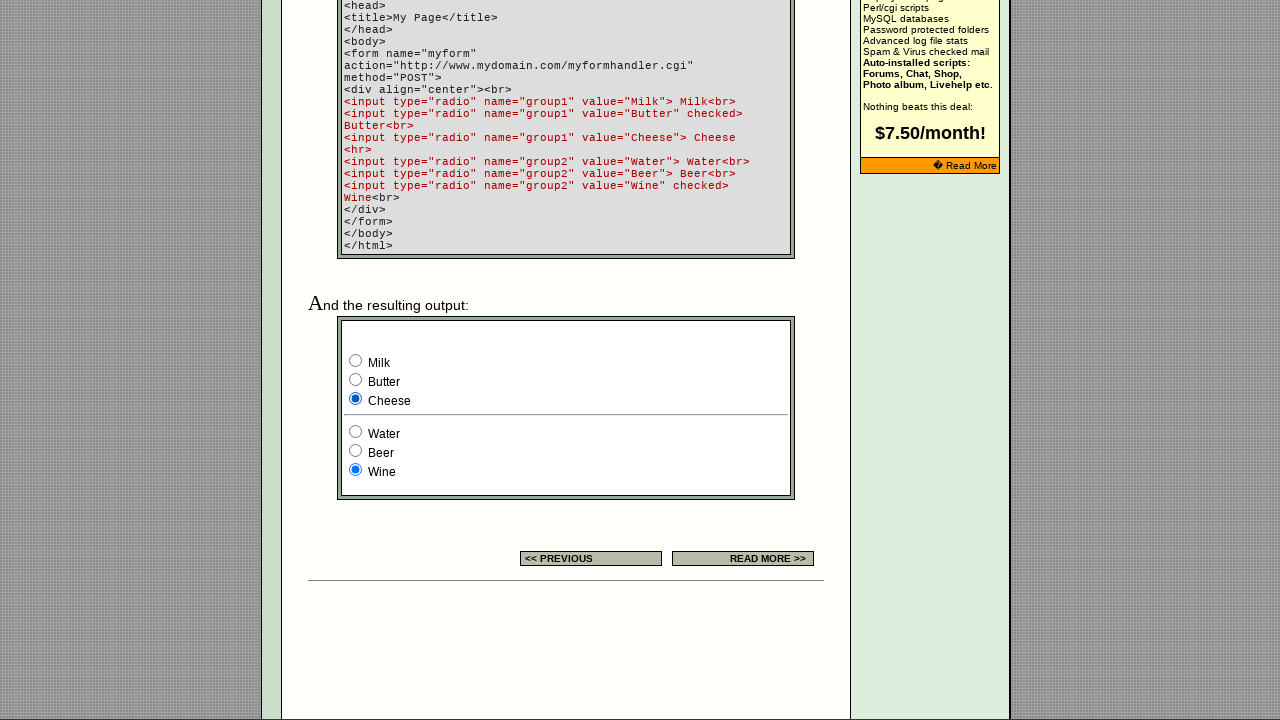